Tests e-commerce product purchase flow by navigating to a product, updating quantity, adding to cart, and verifying the cart contents

Starting URL: https://automationexercise.com/

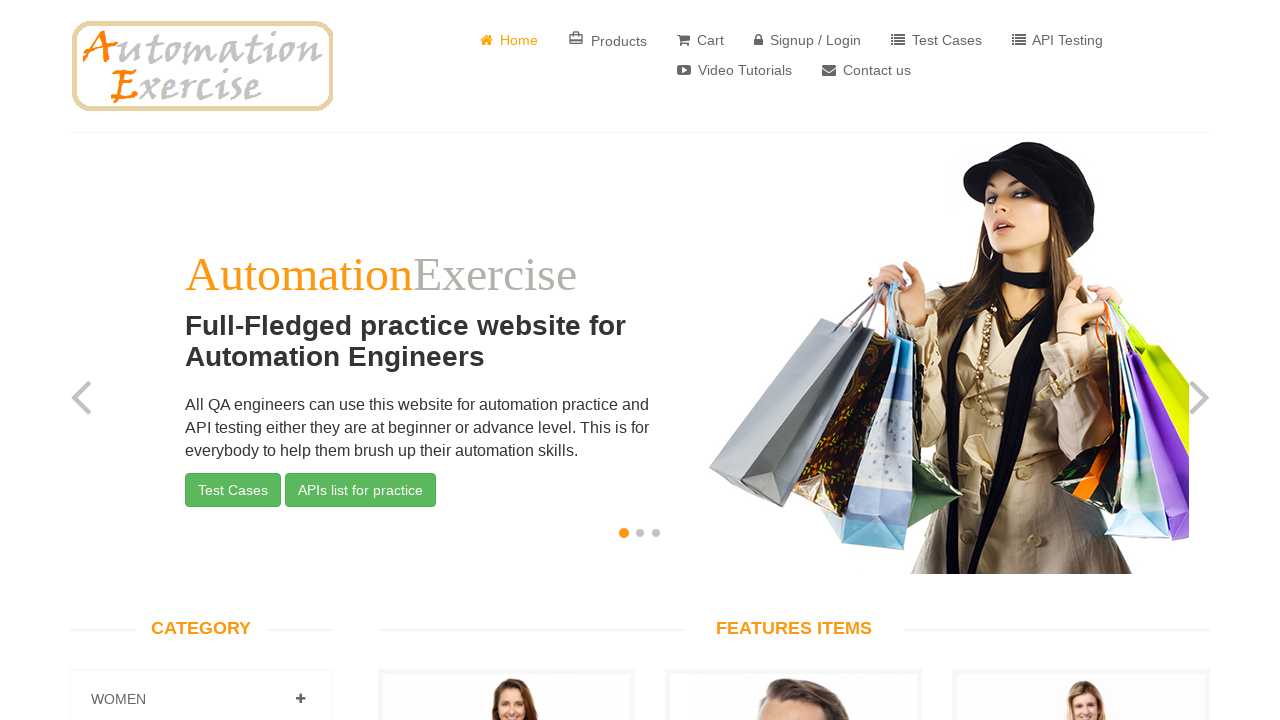

Clicked on product to view details at (506, 361) on xpath=/html/body/section[2]/div/div/div[2]/div[1]/div[8]/div/div[2]/ul/li/a
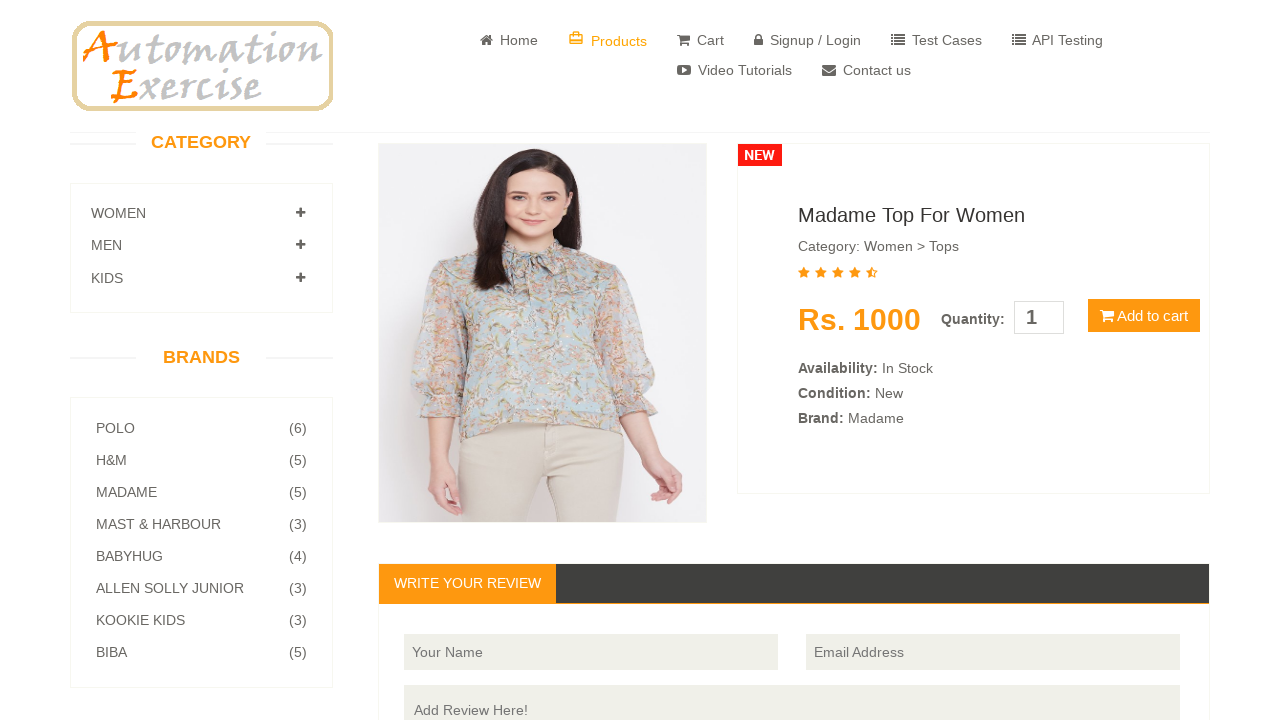

Product details page loaded
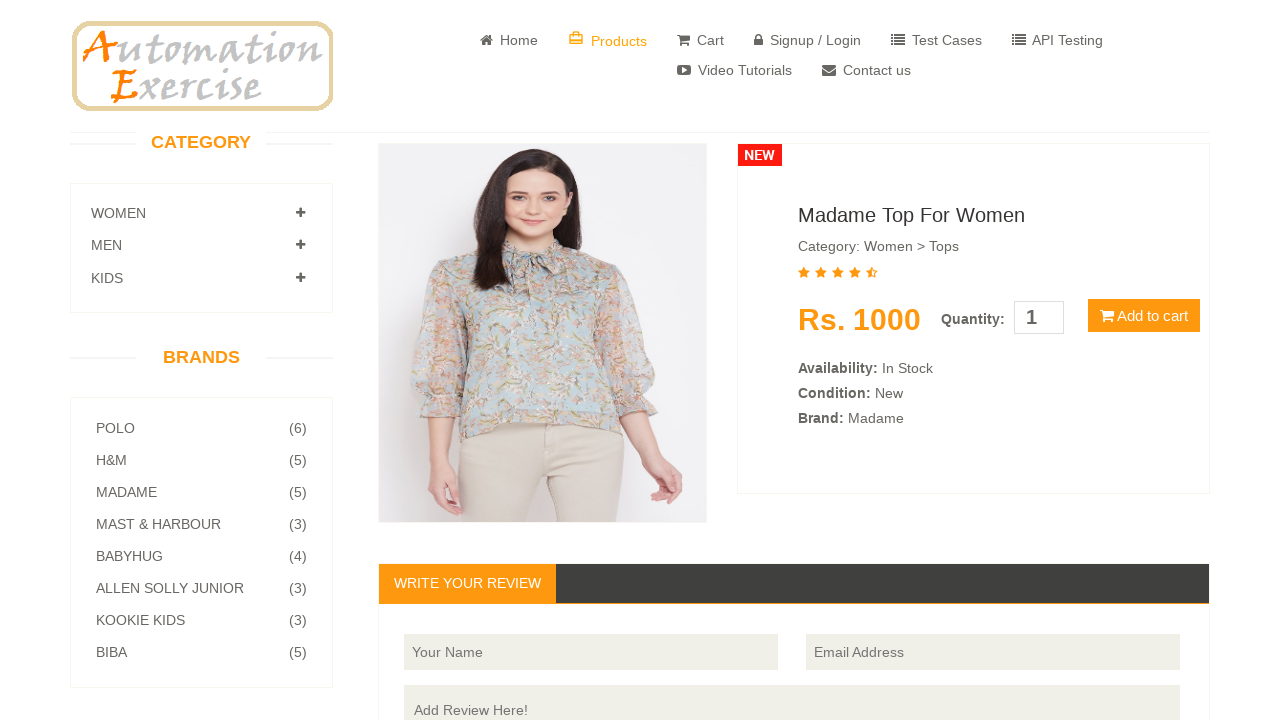

Navigated directly to product details page (Product ID: 7)
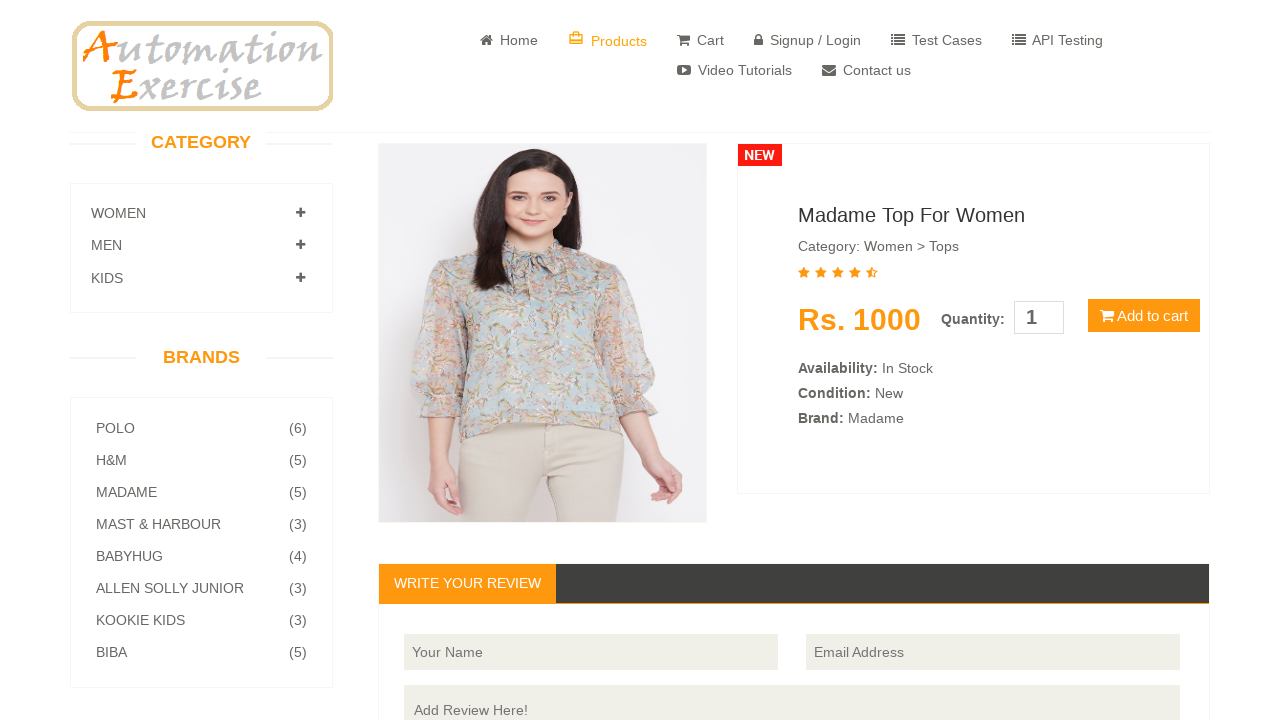

Clicked on quantity input field at (1039, 318) on input[type='number']
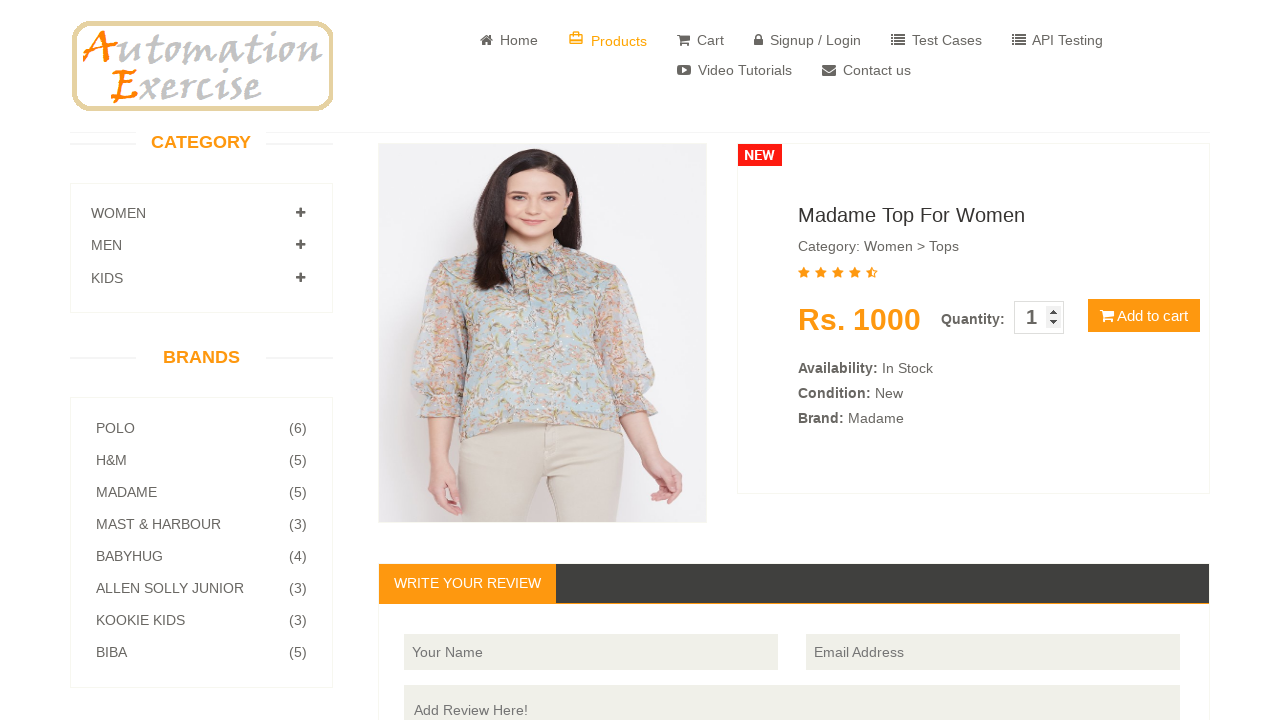

Updated product quantity to 4 on input[type='number']
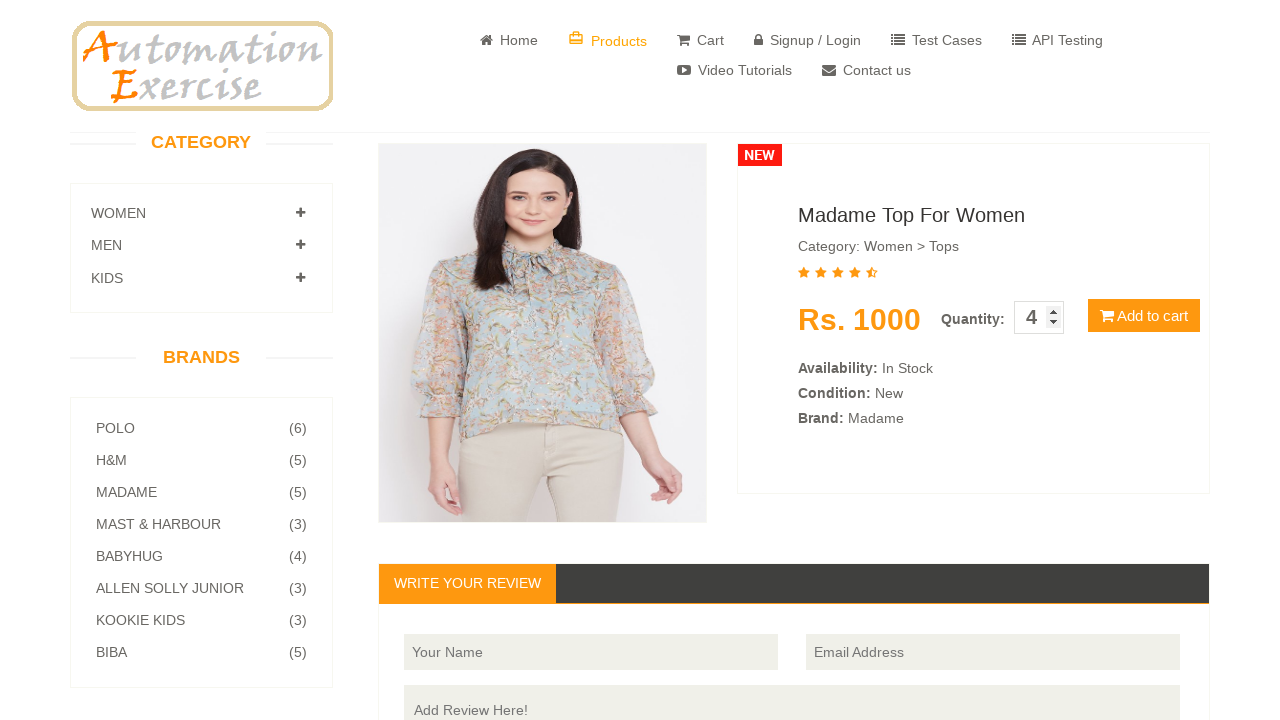

Clicked 'Add to Cart' button at (1144, 316) on xpath=//body/section[1]/div[1]/div[1]/div[2]/div[2]/div[2]/div[1]/span[1]/button
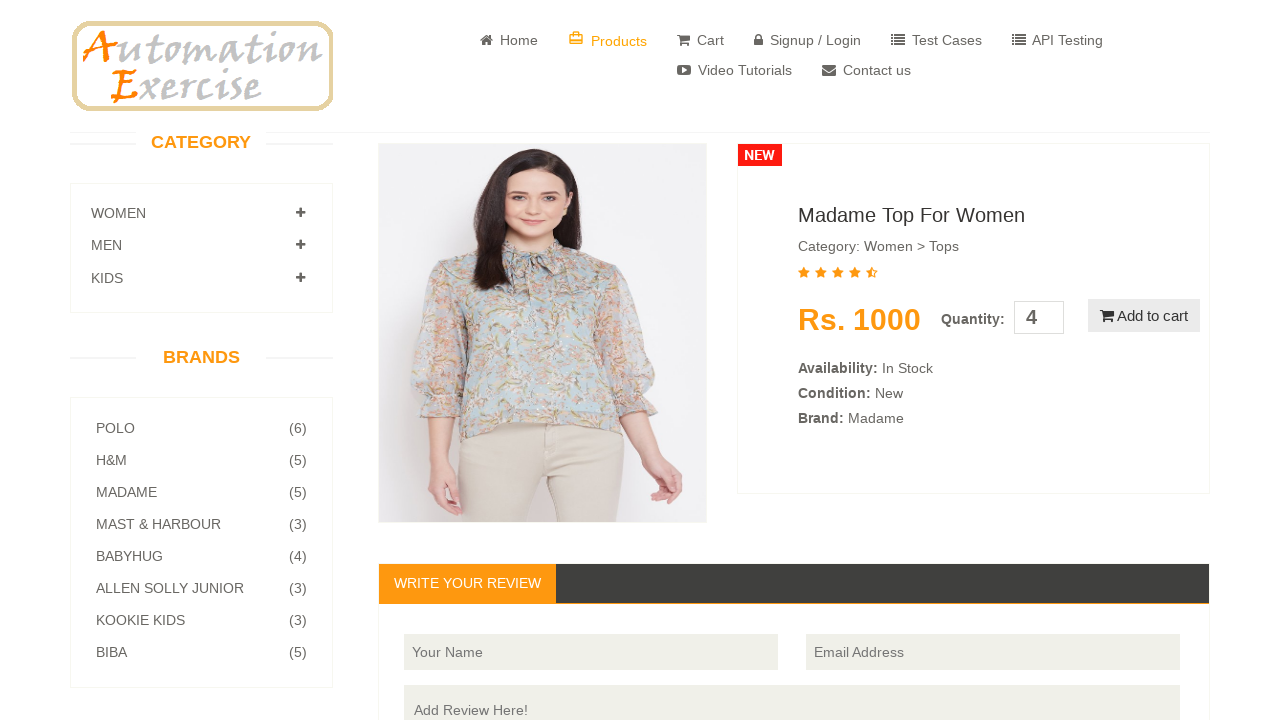

Product added to cart modal appeared
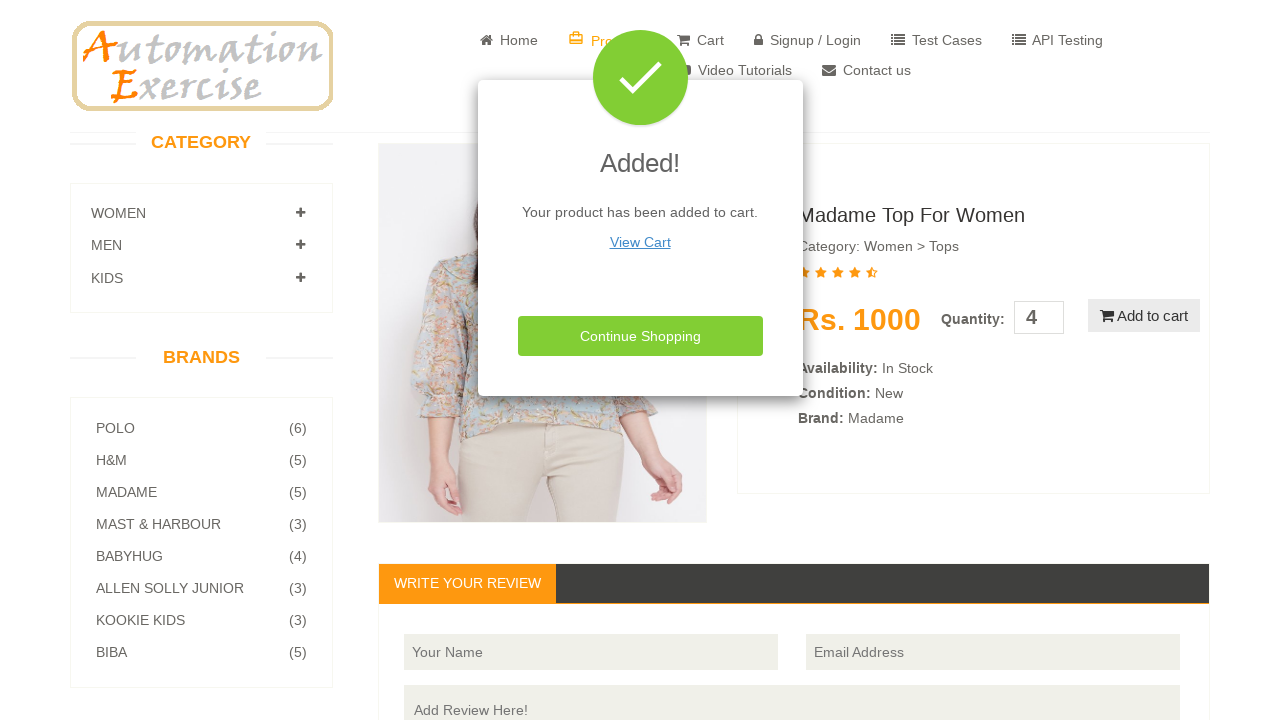

Clicked 'View Cart' button at (640, 242) on xpath=//u[contains(text(),'View Cart')]
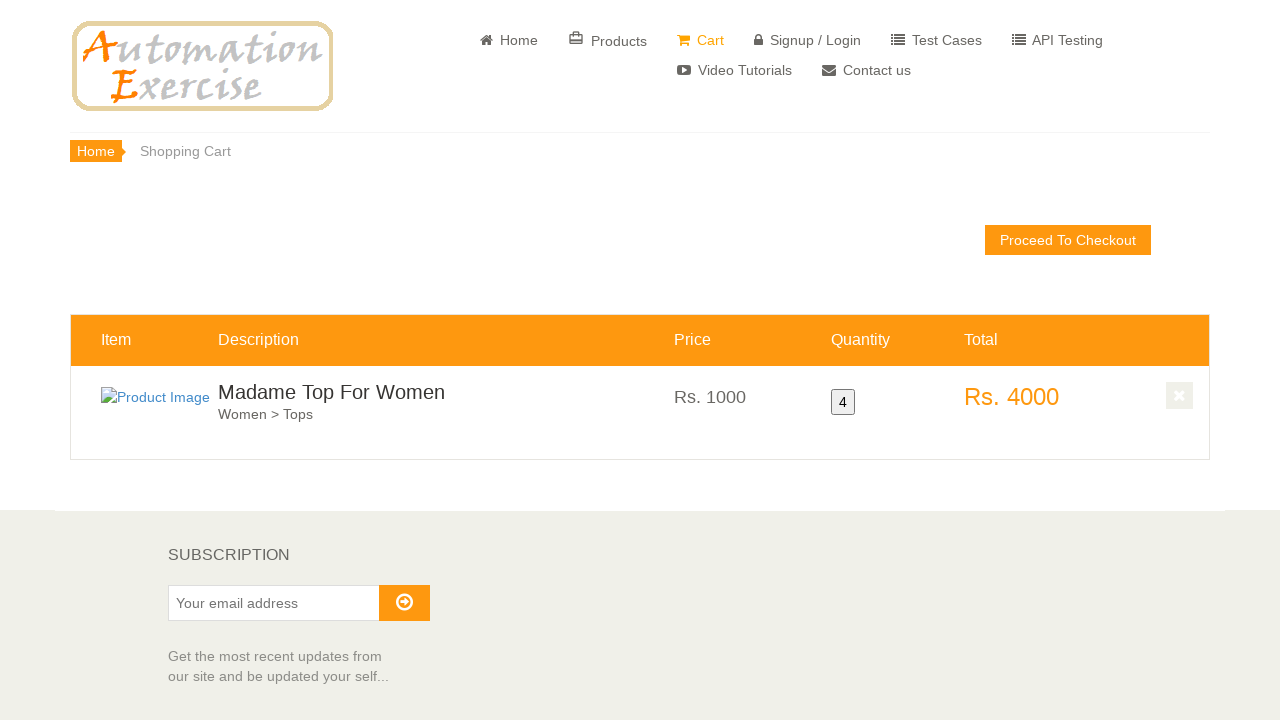

Cart page loaded and verified quantity of 4 in cart
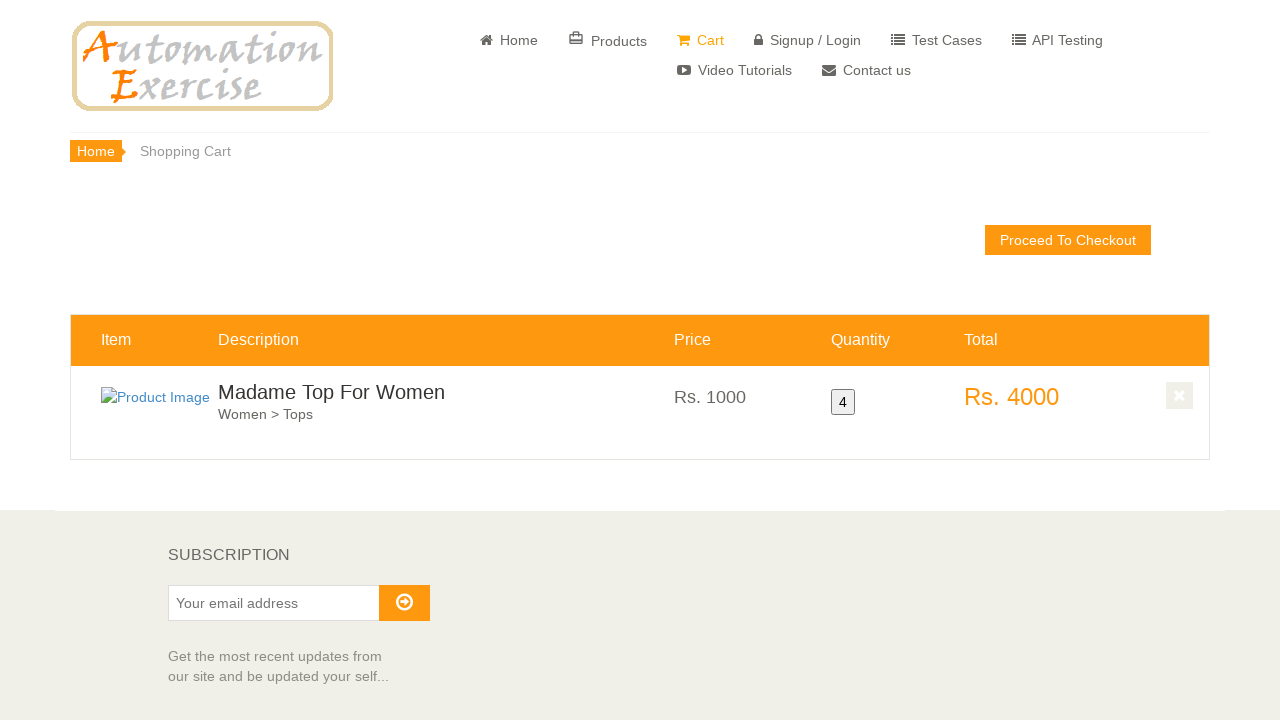

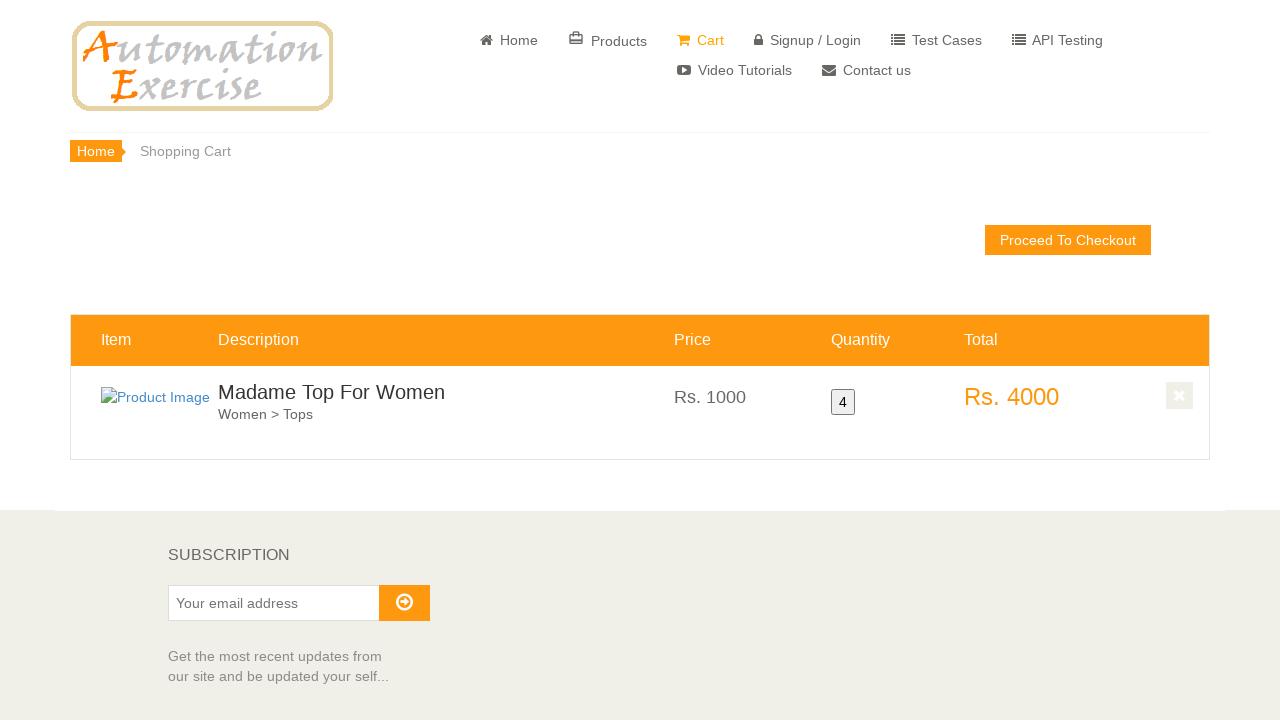